Navigates to the company page and clicks on the awards section

Starting URL: http://www.tutor.com/our-company

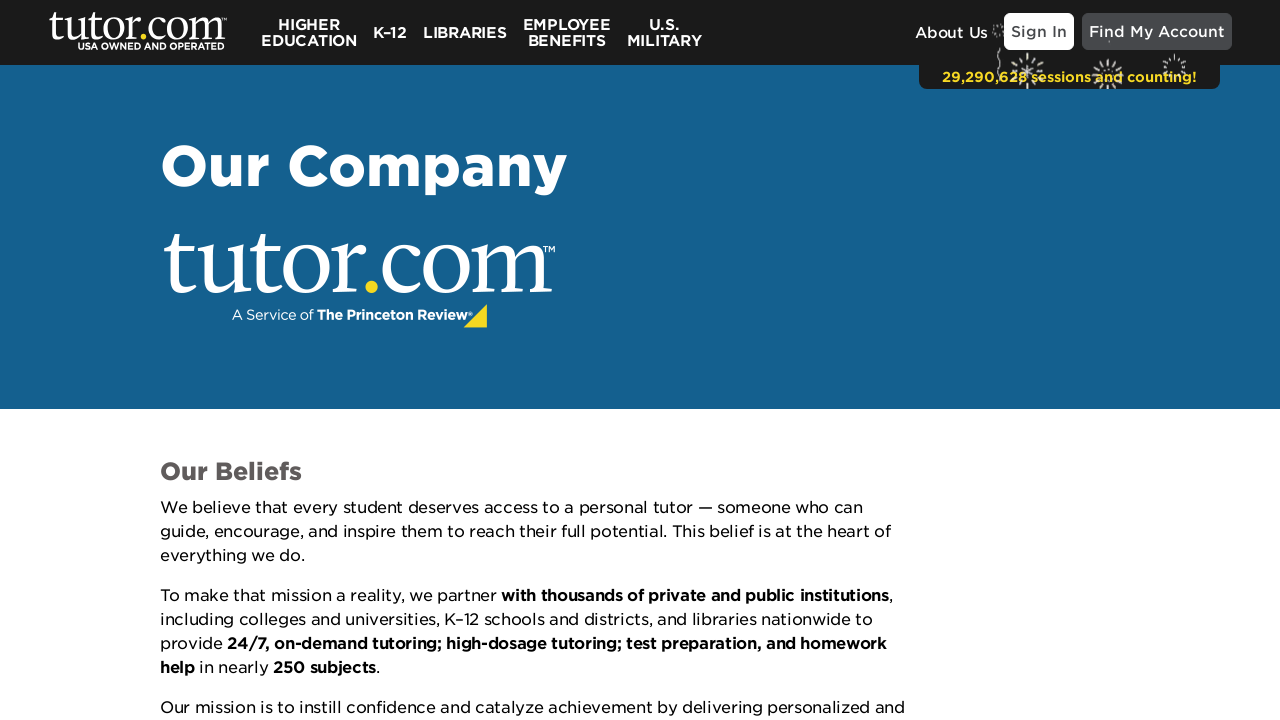

Navigated to company page at http://www.tutor.com/our-company
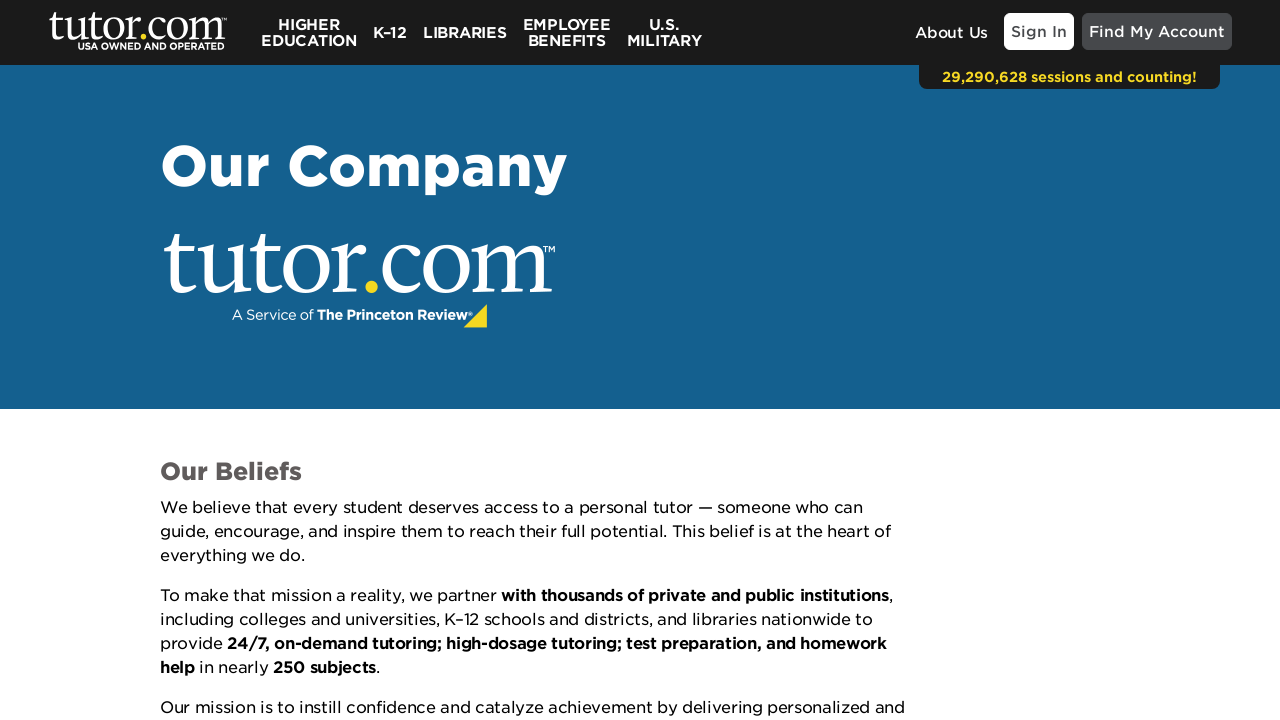

Clicked on awards section link at (150, 30) on a
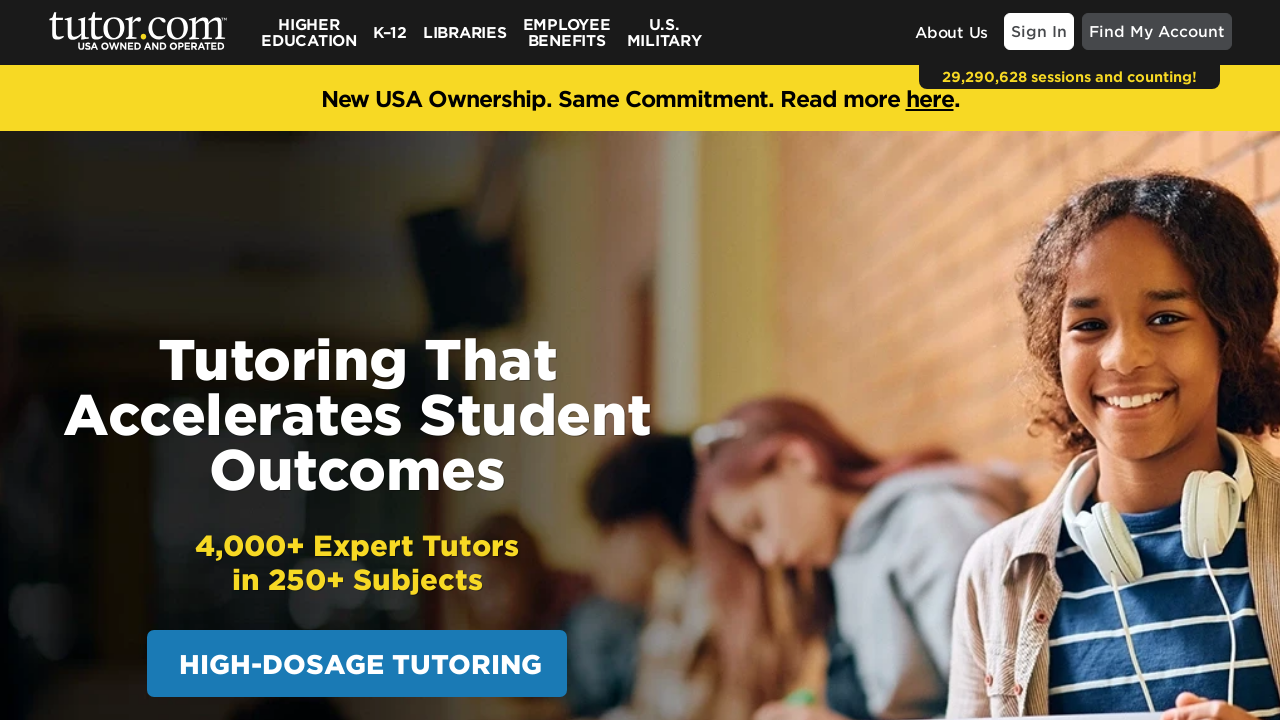

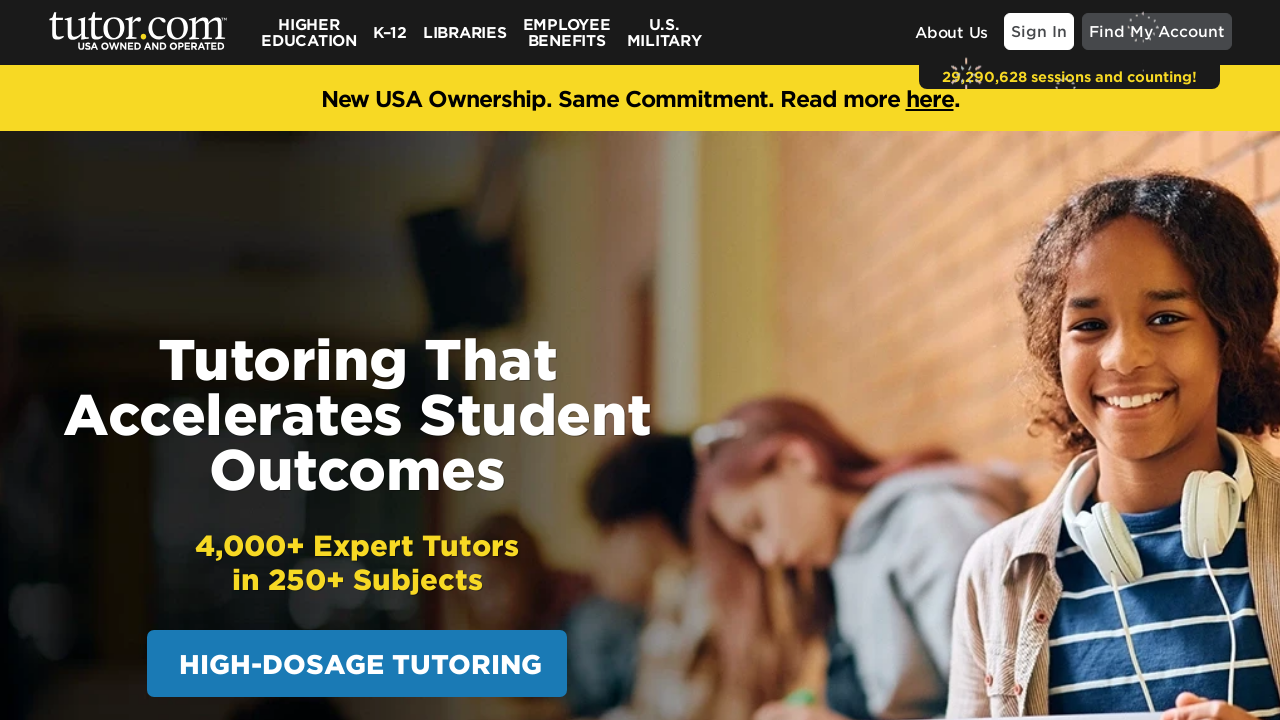